Tests iframe interaction by switching into a frame, filling a field, verifying a label, and switching back to the main content

Starting URL: https://skryabin.com/webdriver/html/sample.html

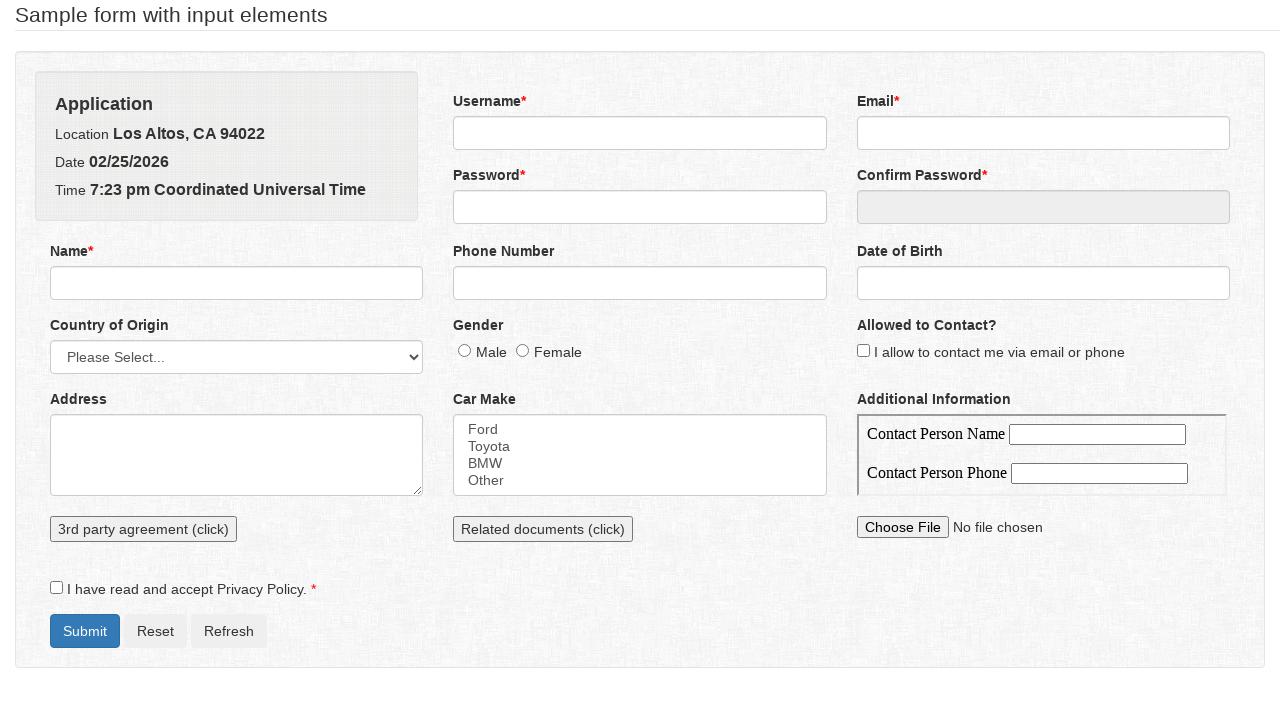

Located iframe with name 'additionalInfo'
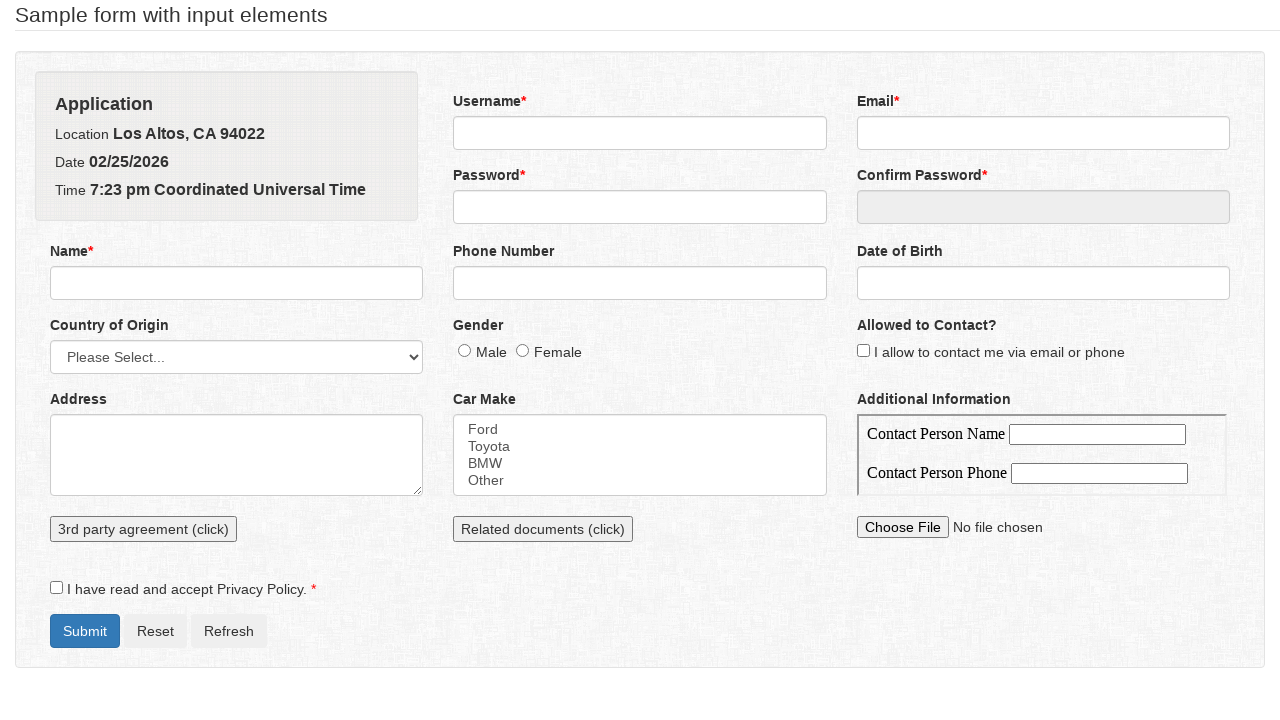

Filled contact person name field with 'some text' inside iframe on iframe[name='additionalInfo'] >> internal:control=enter-frame >> #contactPersonN
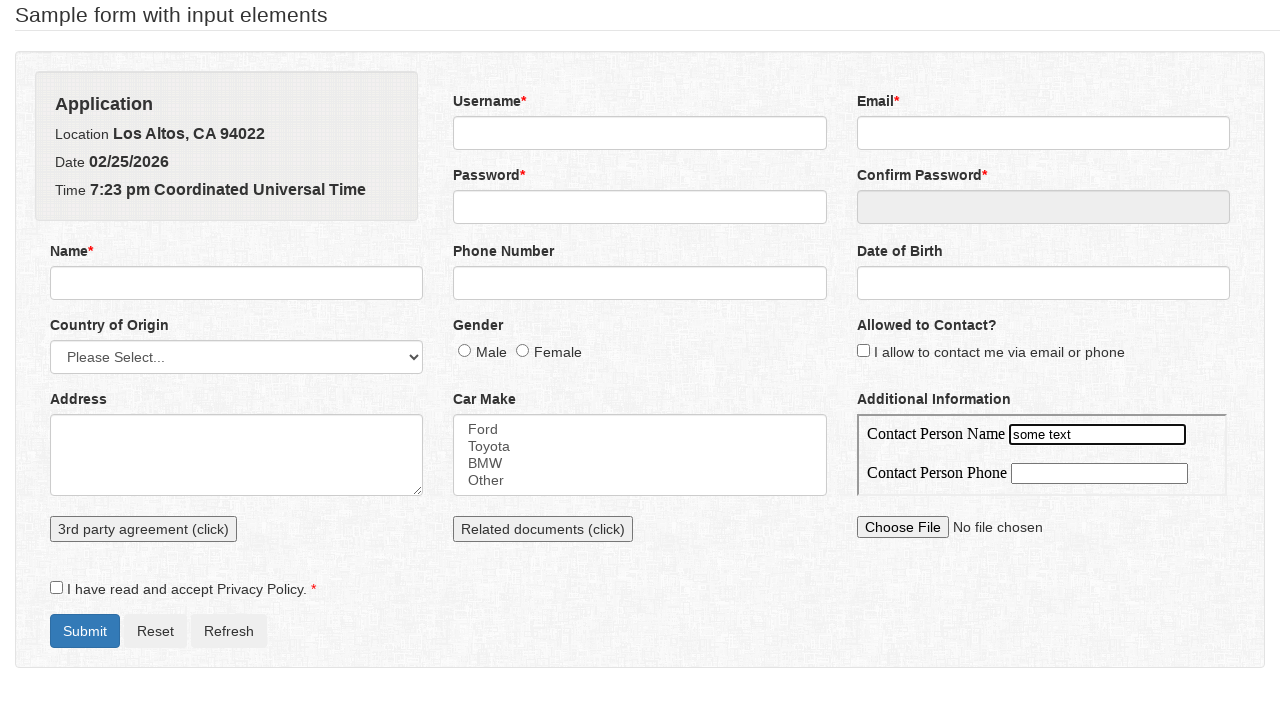

Verified label text 'Contact Person Phone' in iframe
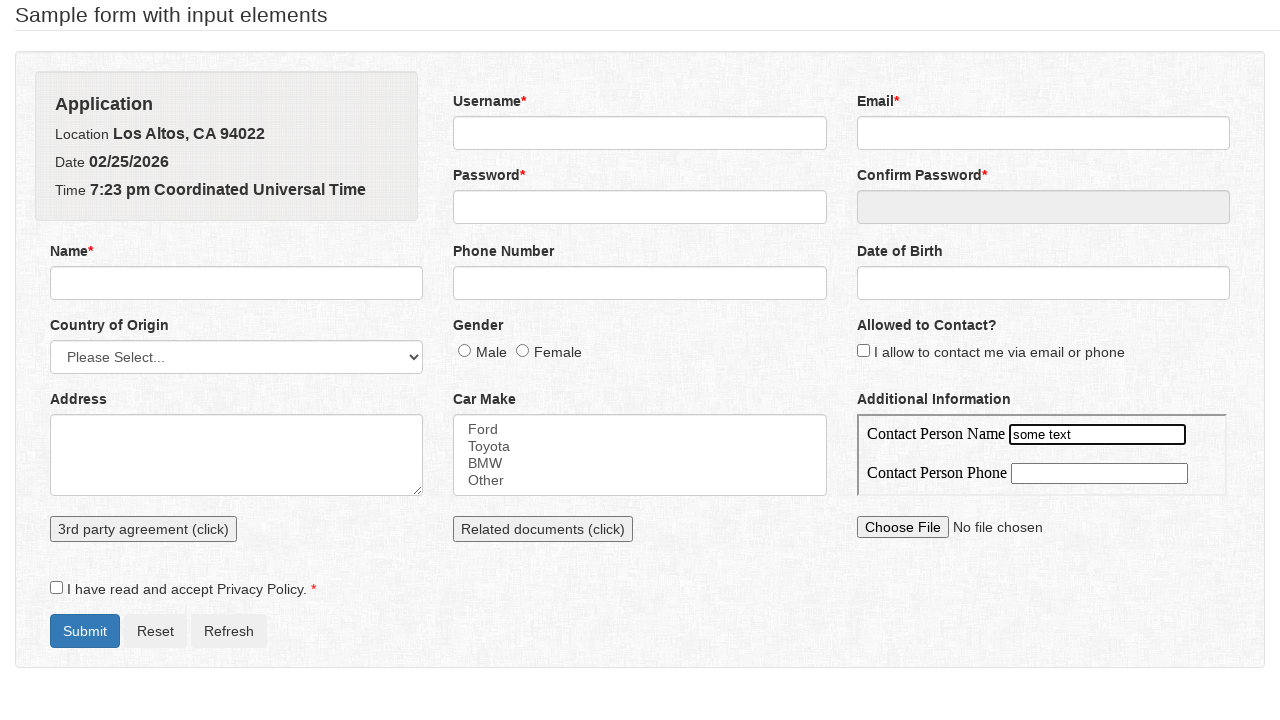

Verified samplePageForm element is visible in main content
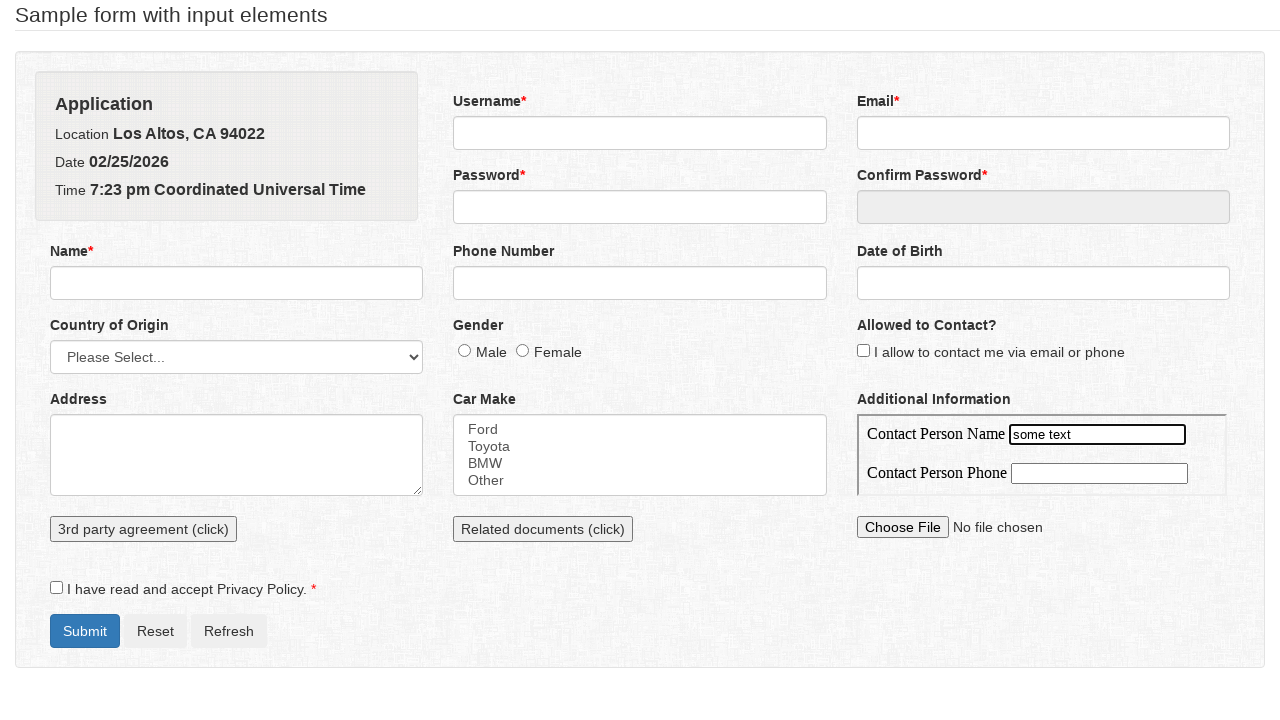

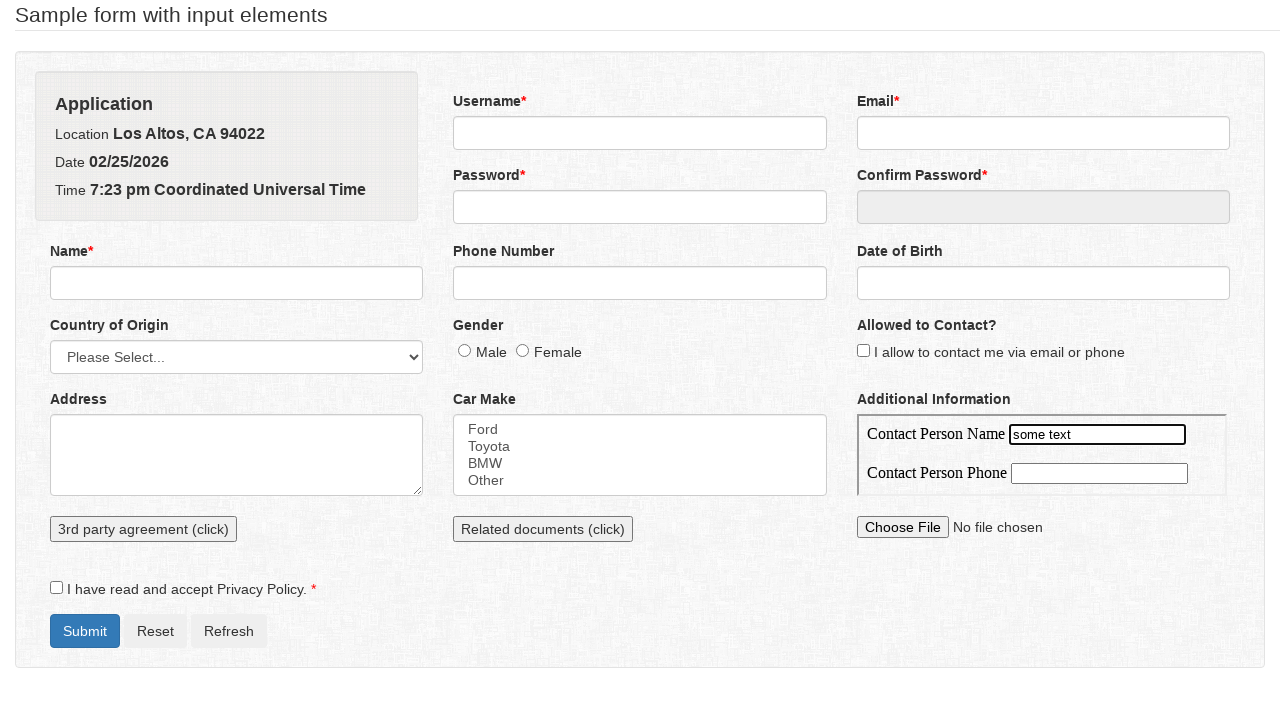